Tests window handling functionality by clicking a link that opens a new window, verifying content in both windows, switching between them, and validating page titles and text content.

Starting URL: https://the-internet.herokuapp.com/windows

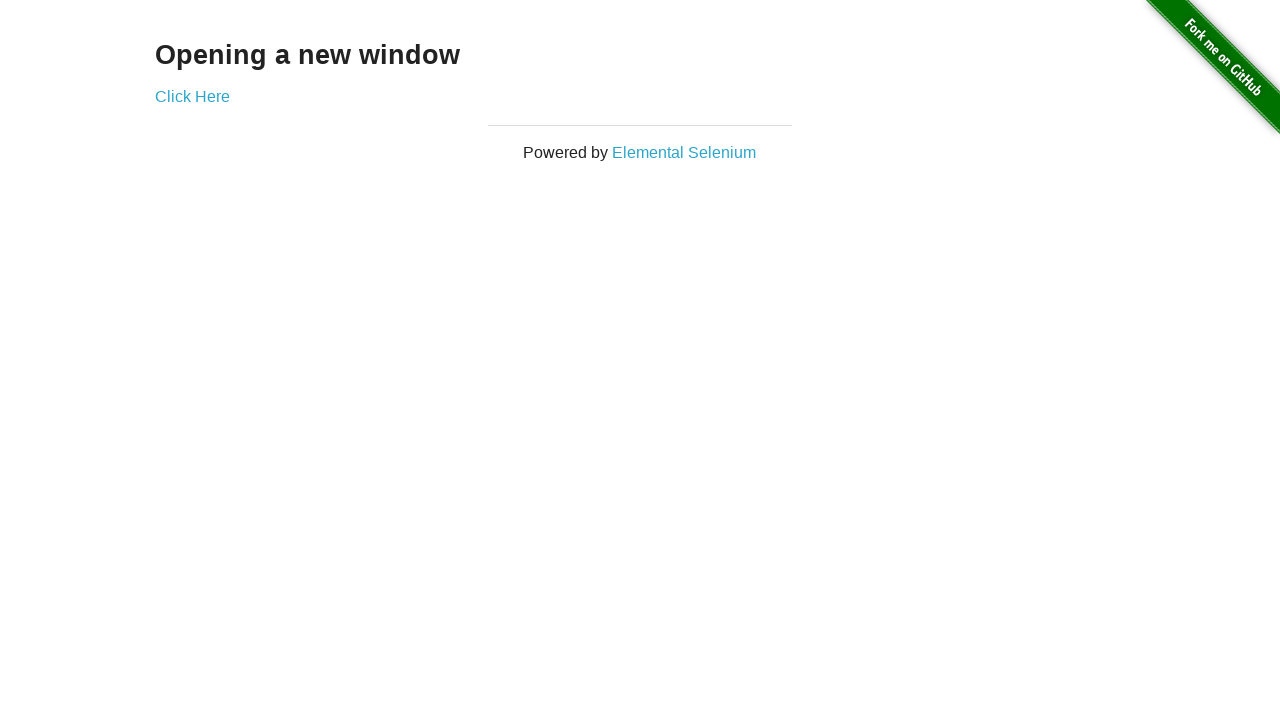

Verified page heading is 'Opening a new window'
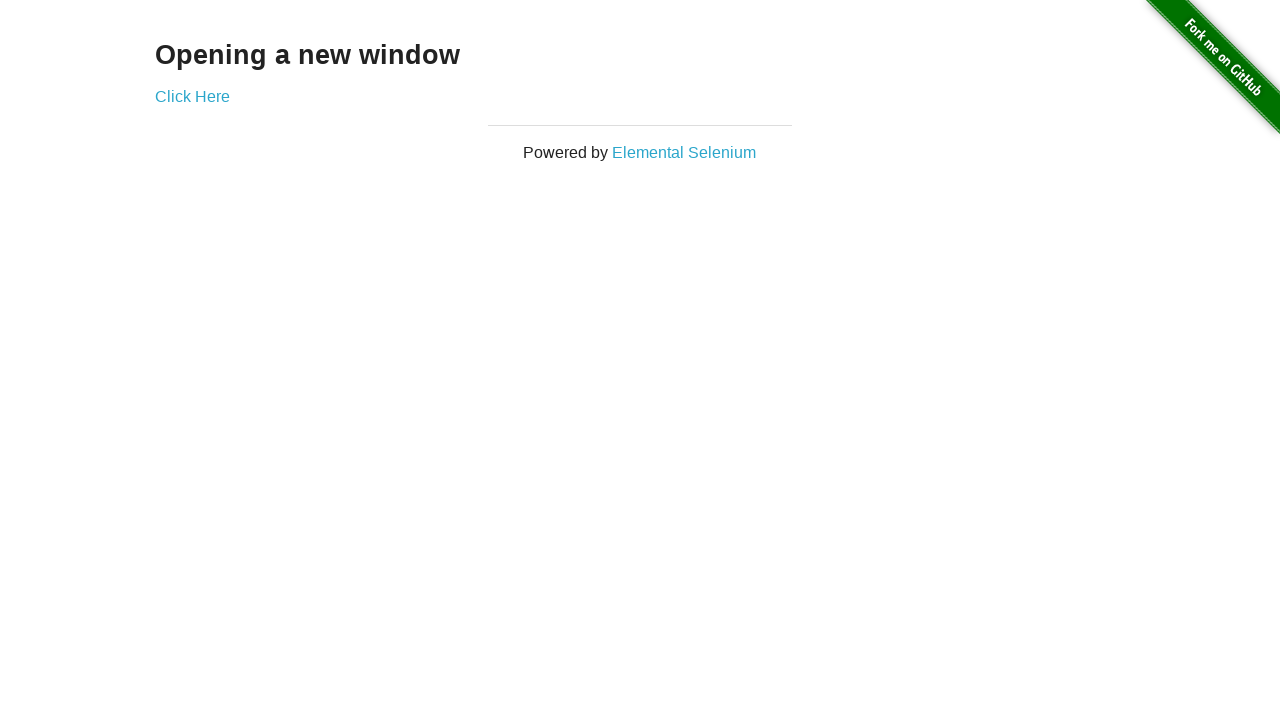

Verified page title is 'The Internet'
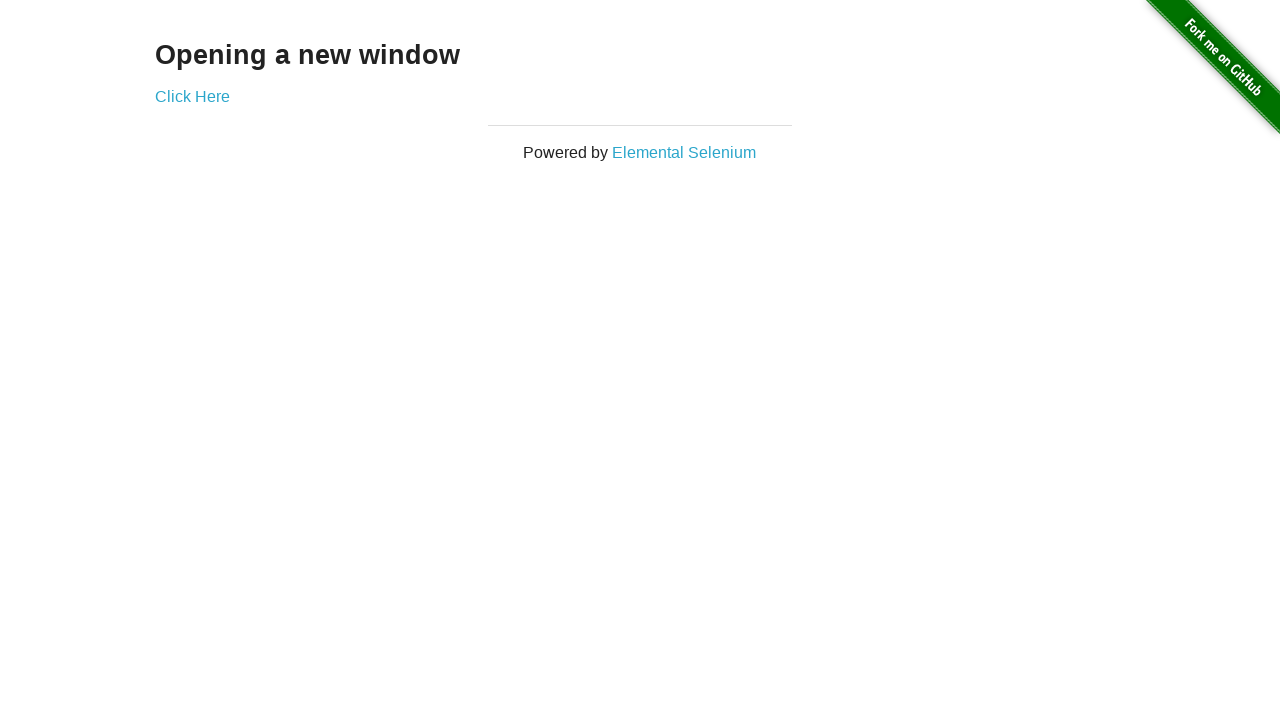

Clicked 'Click Here' link to open new window at (192, 96) on xpath=//a[text()='Click Here']
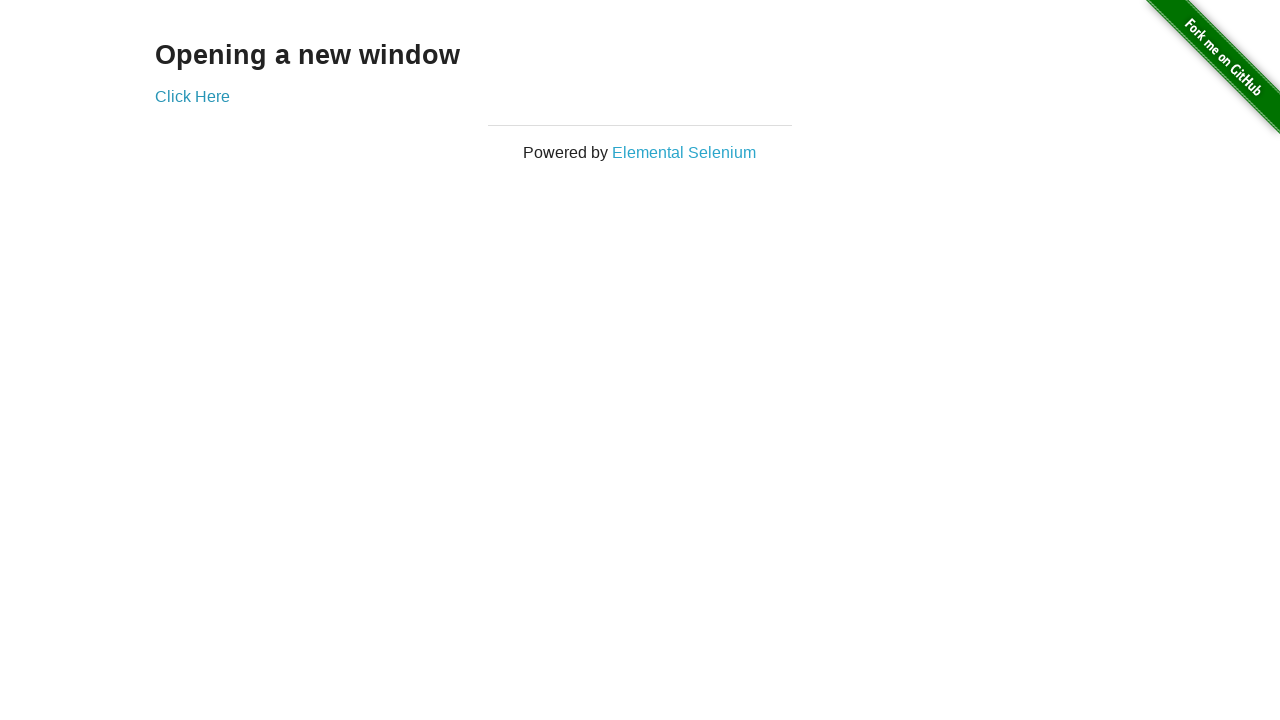

New window opened and loaded
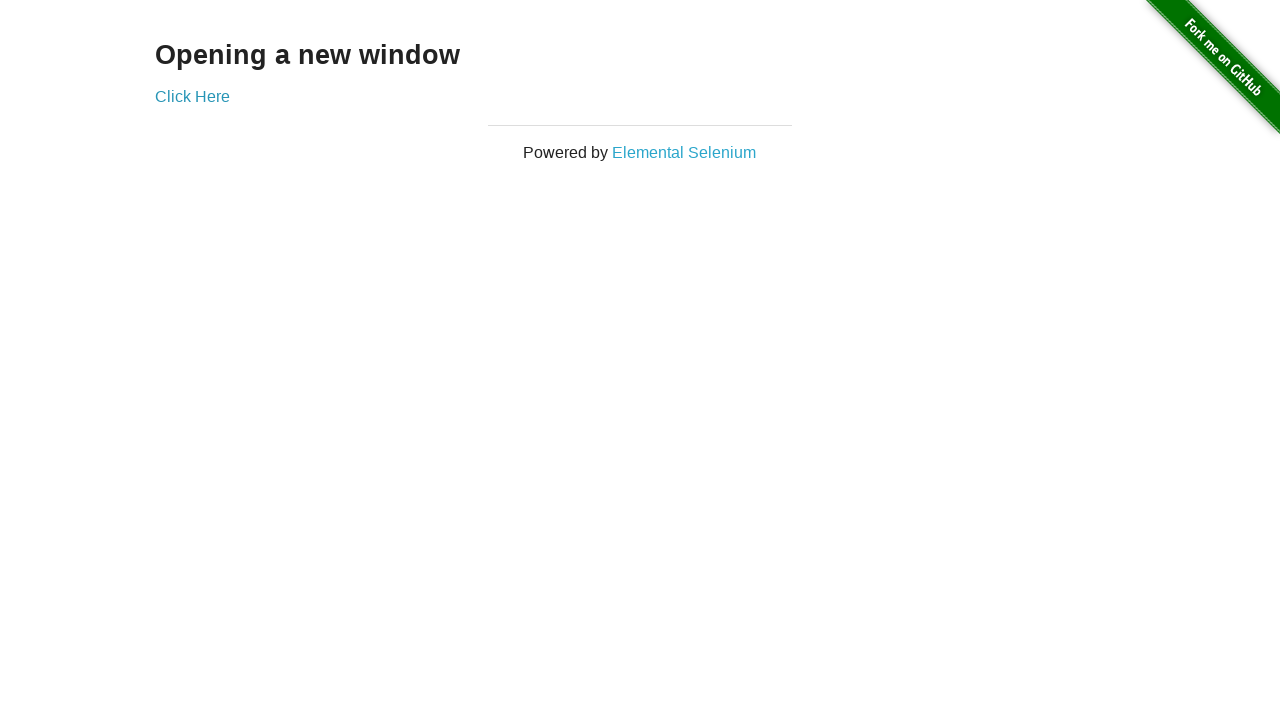

Verified new window title is 'New Window'
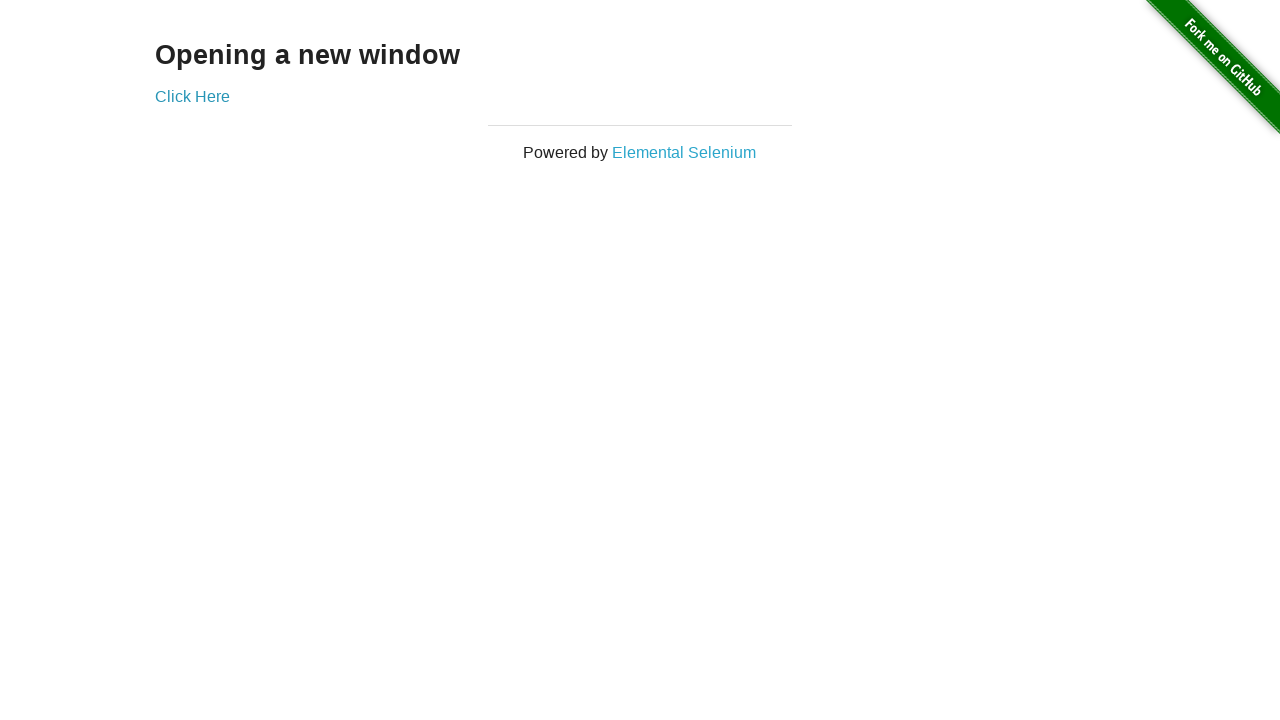

Verified new window heading is 'New Window'
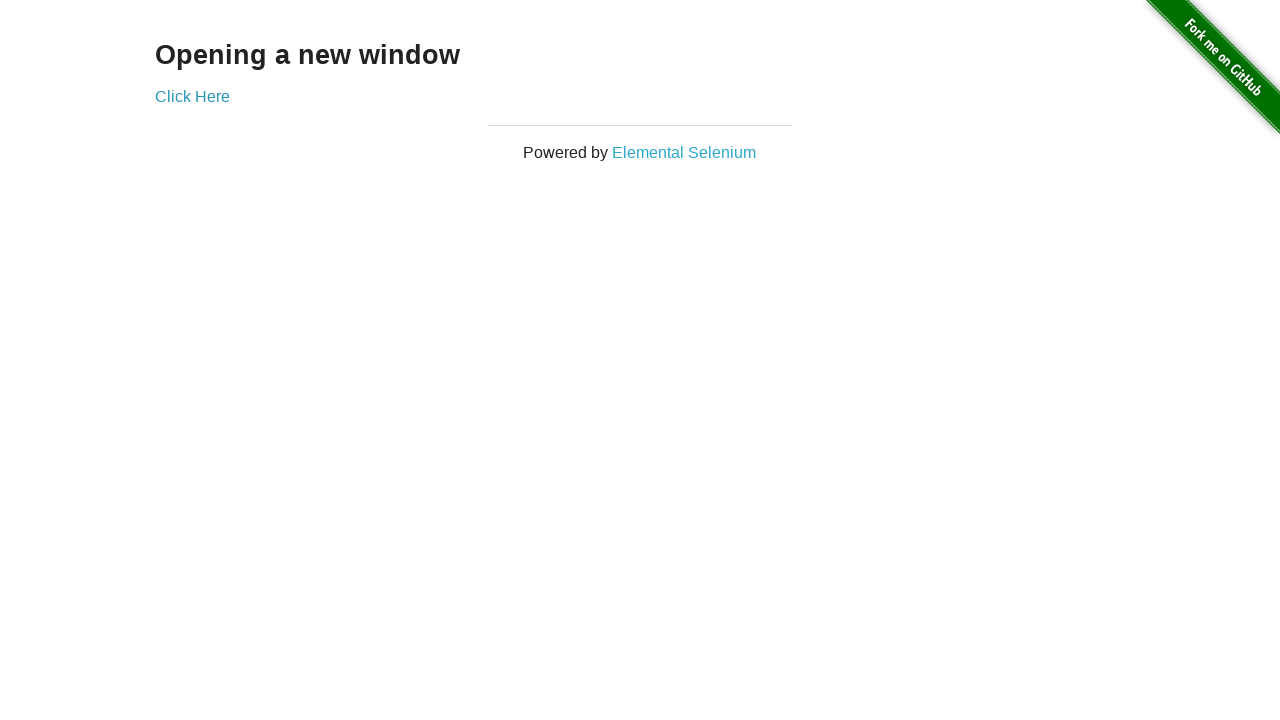

Switched back to original page and verified title is 'The Internet'
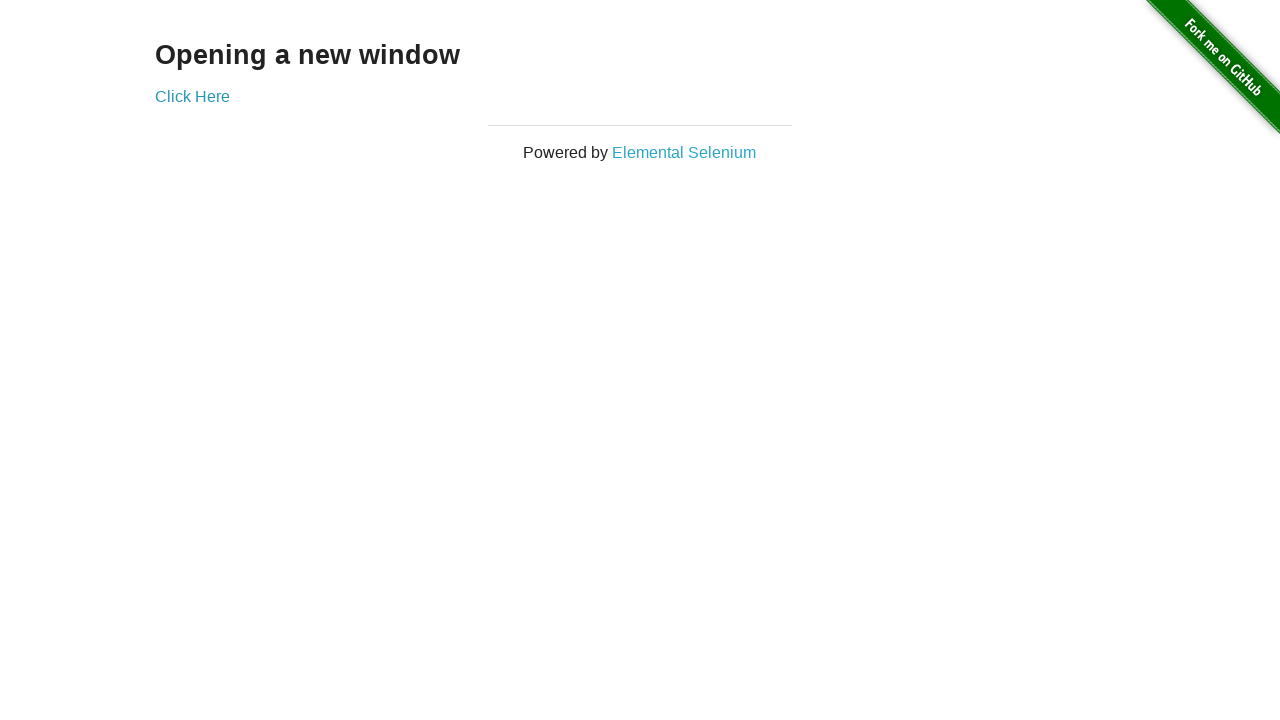

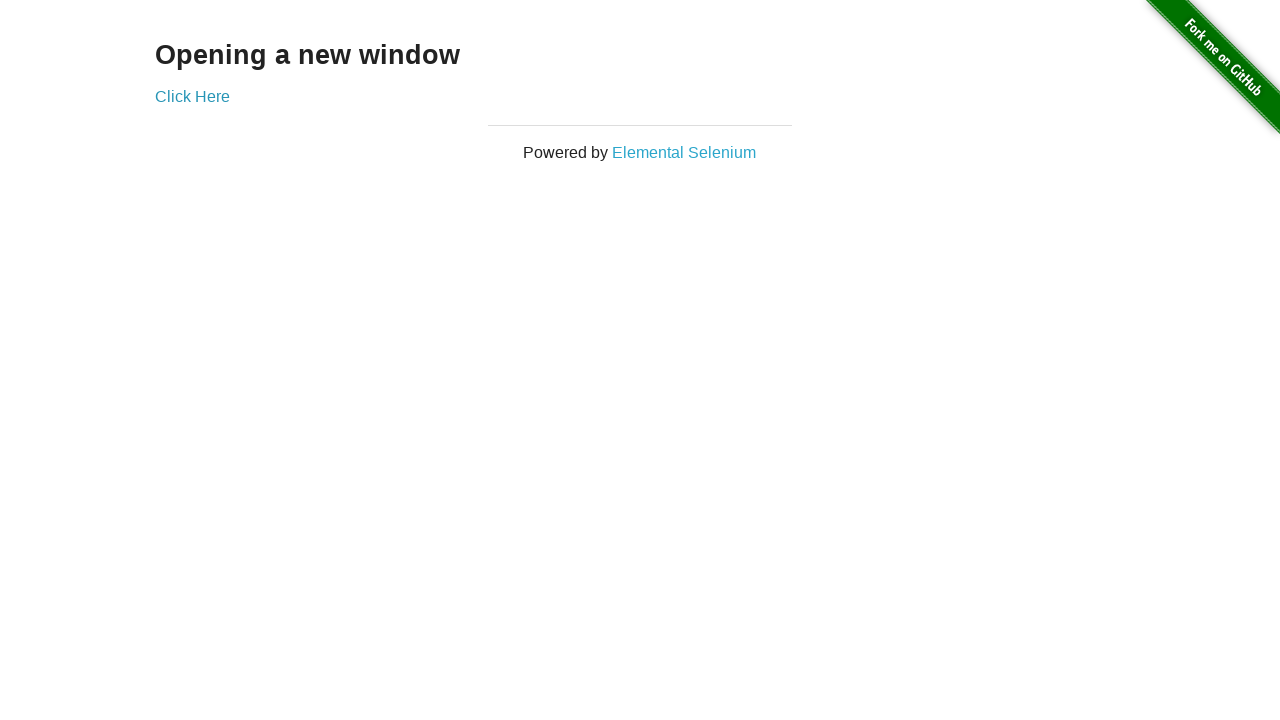